Clicks on the Signup/Login link in the navigation

Starting URL: http://automationexercise.com

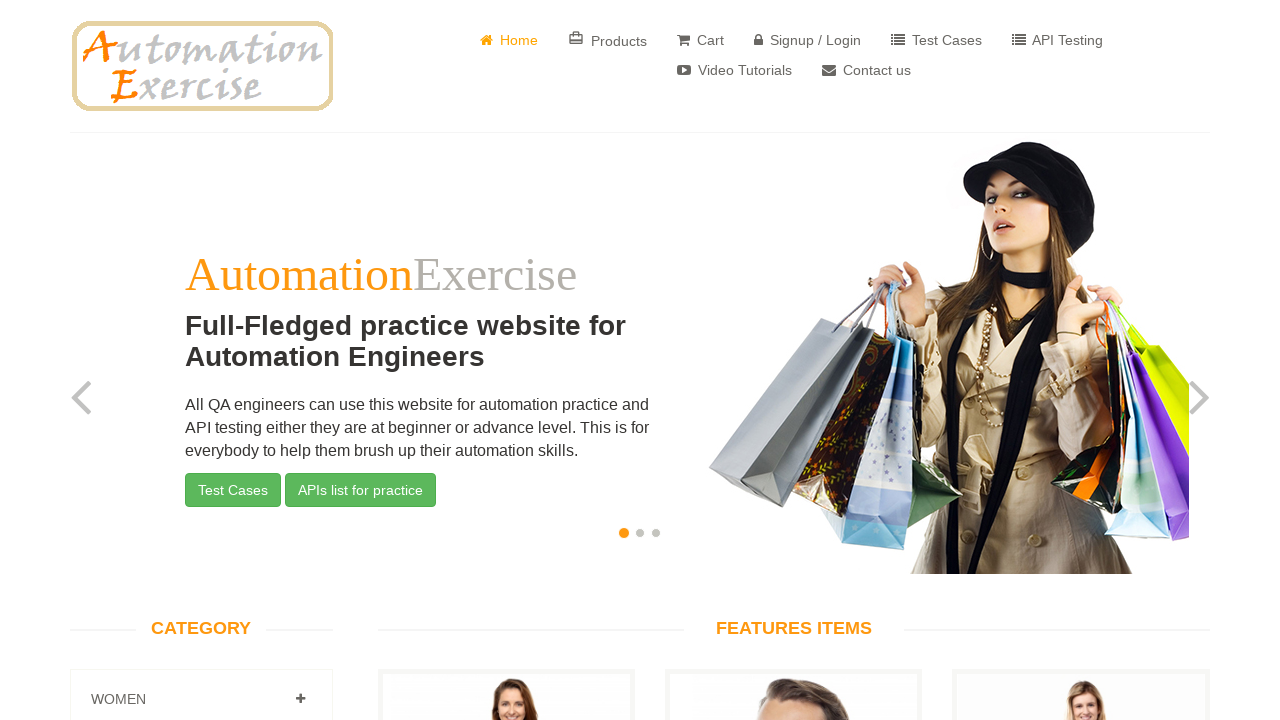

Clicked on Signup / Login link in the navigation at (808, 40) on text=Signup / Login
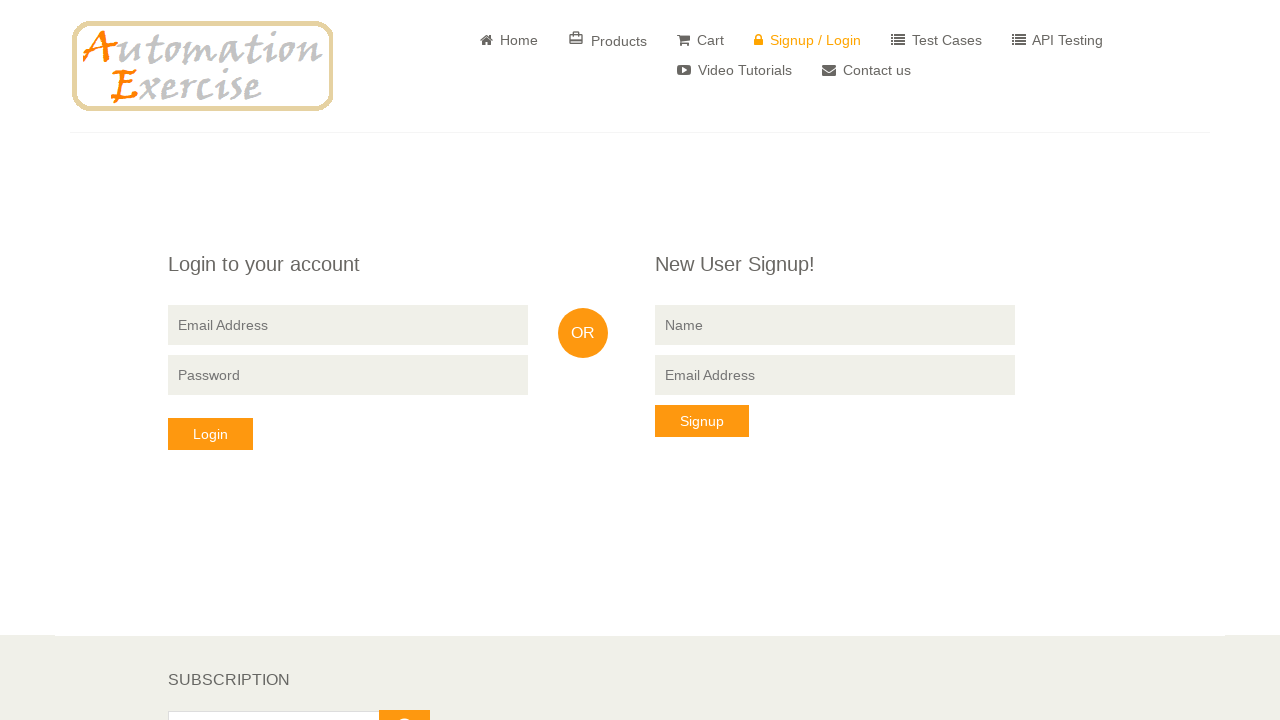

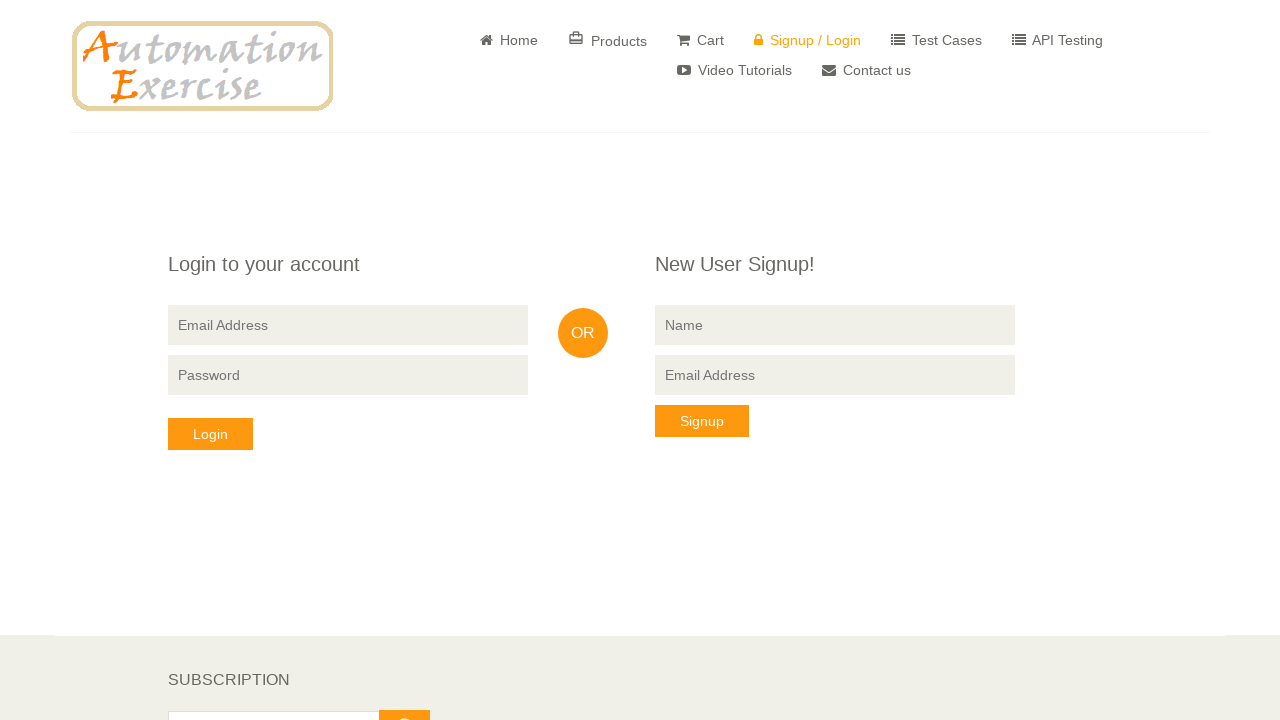